Tests registration validation when nomor telepon field is left blank

Starting URL: https://dashboard.melaka.app/register

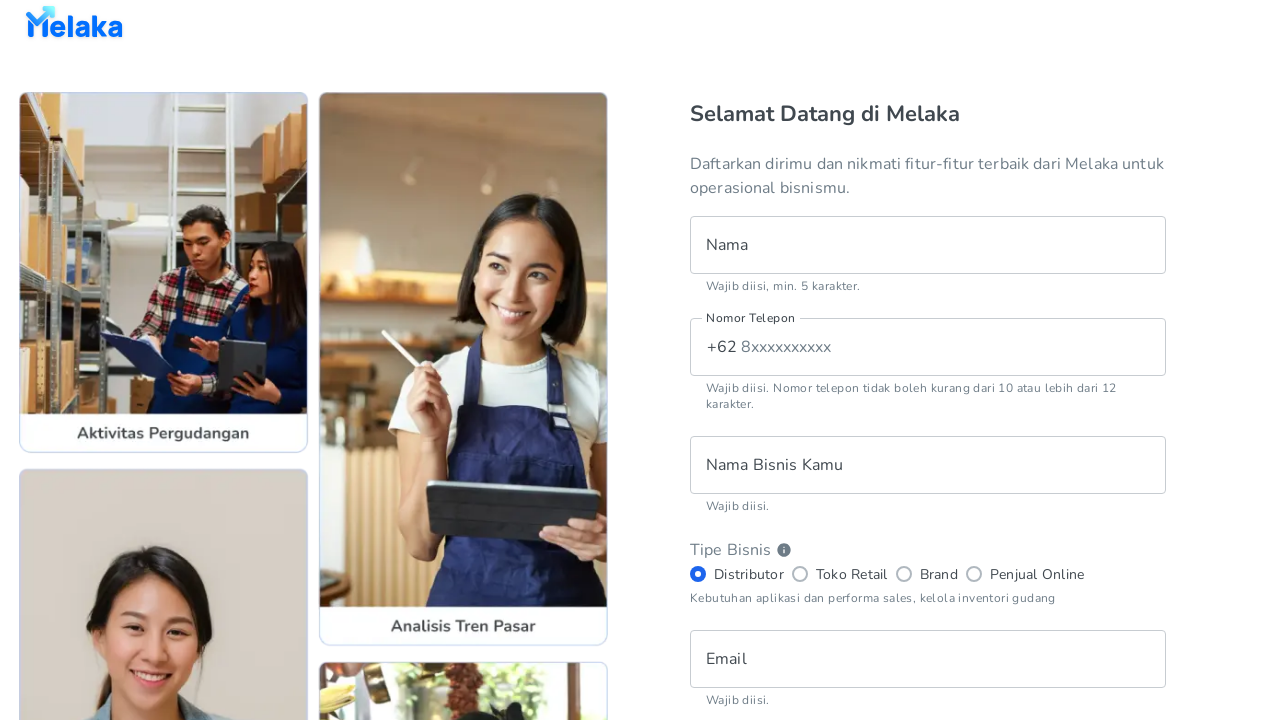

Filled name field with 'John Doe' on //input[@name='name']
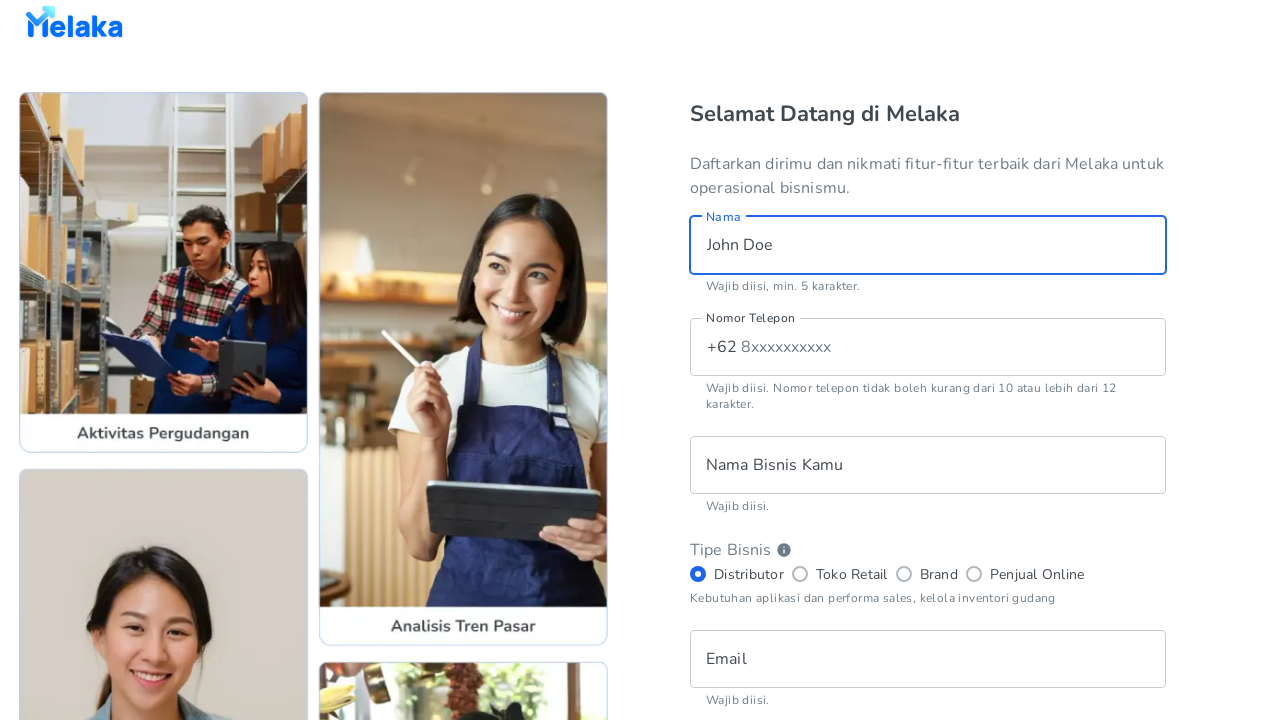

Filled business name field with 'My Business' on //input[@name='businessName']
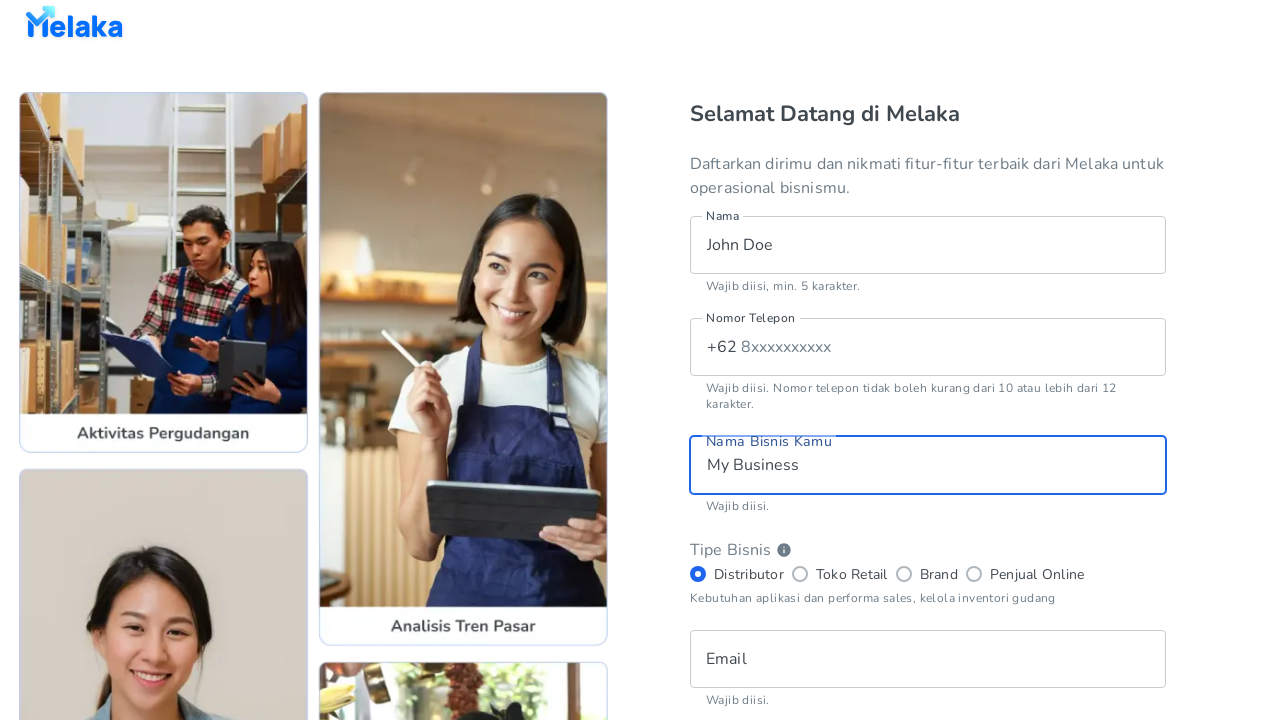

Selected retail_store business type at (800, 574) on xpath=//input[@value='retail_store']
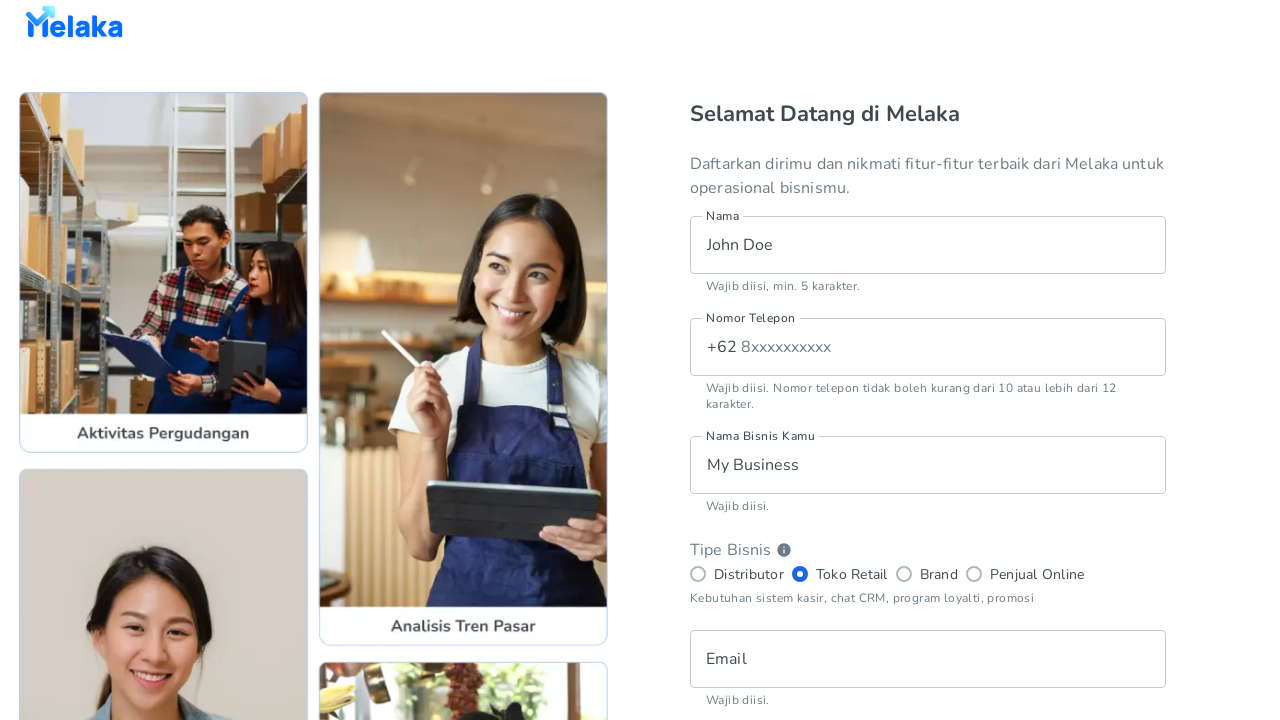

Filled email field with 'johndoe@example.com' on //input[@type='email']
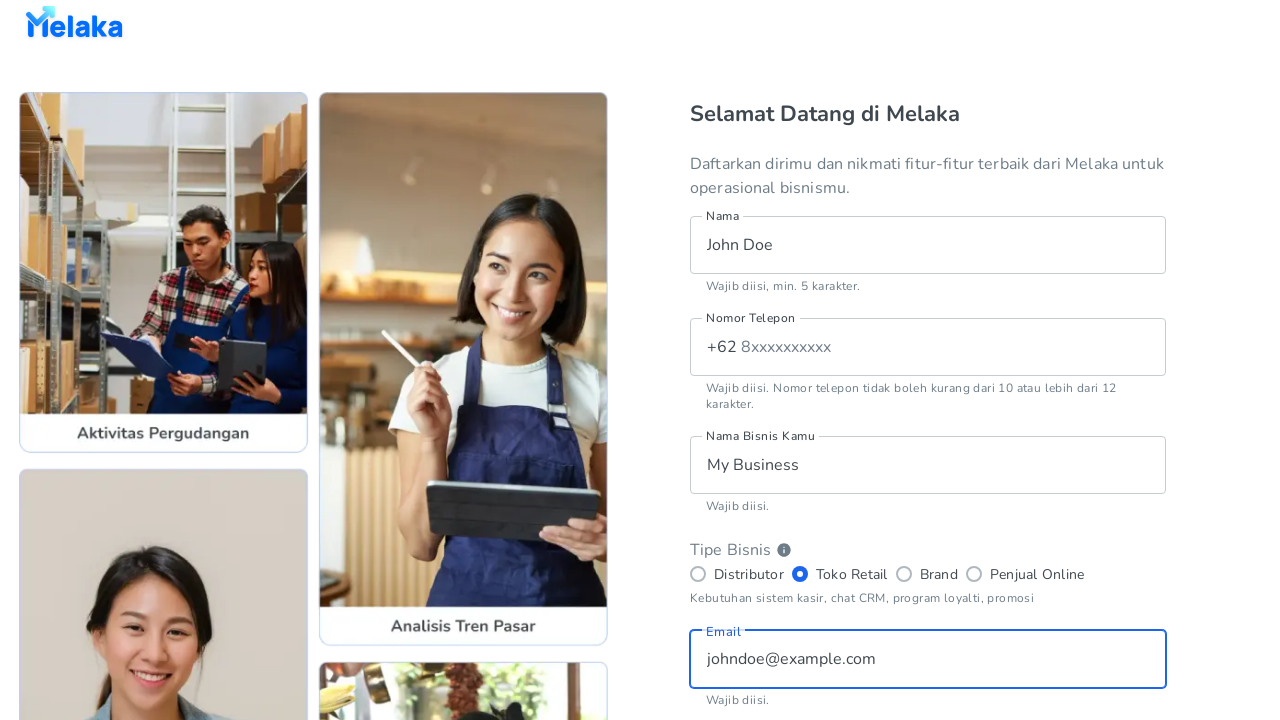

Filled first password field with 'Password123' on (//input[@type='password'])[1]
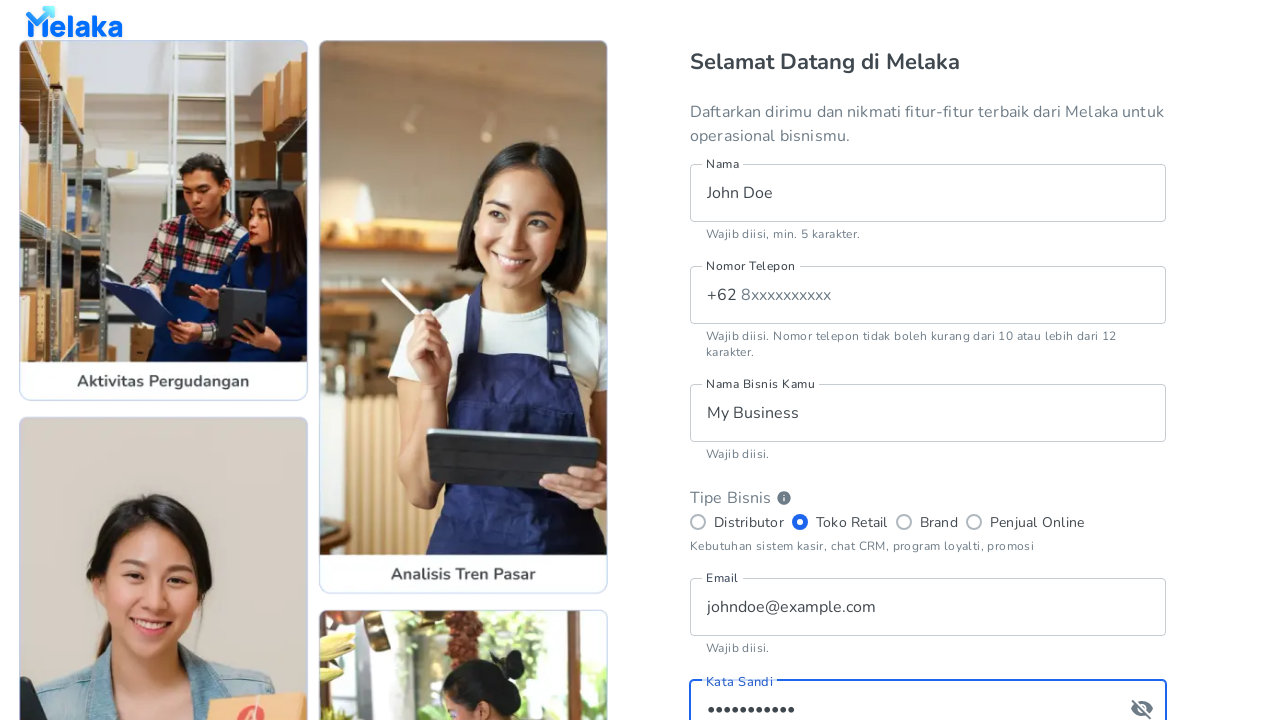

Filled password confirmation field with 'Password123' on (//input[@type='password'])[2]
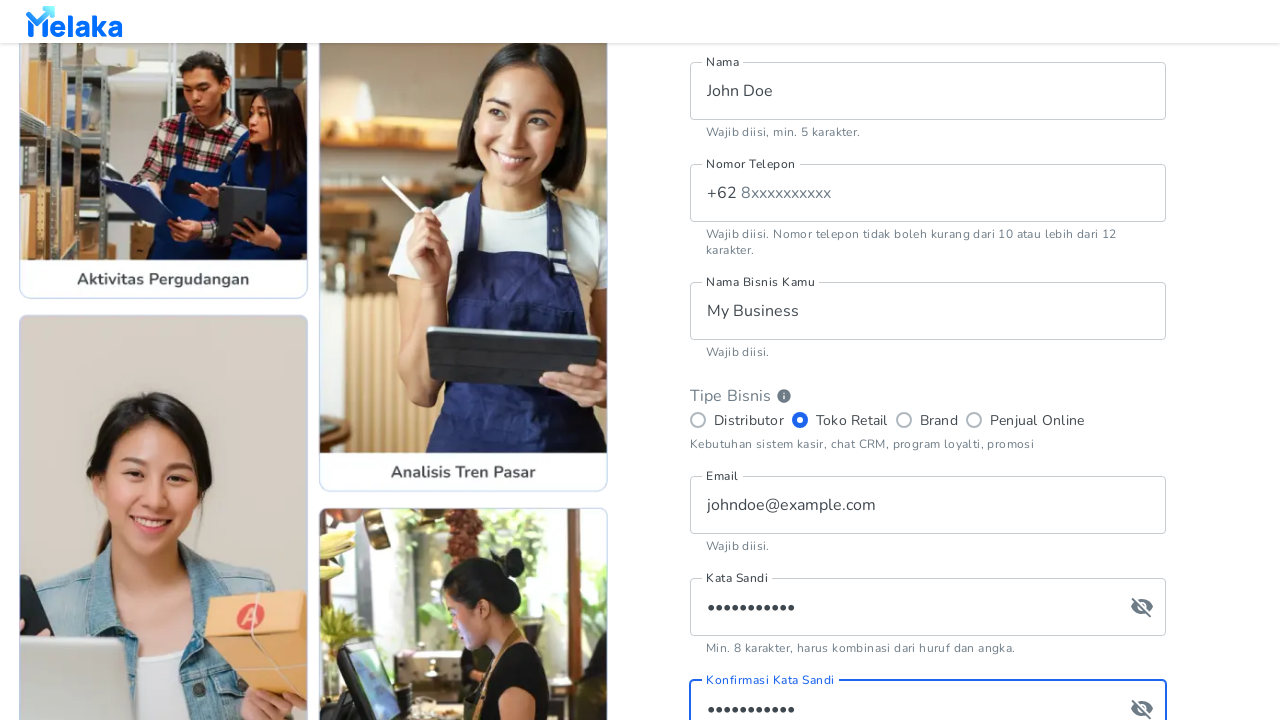

Checked terms and conditions checkbox at (700, 502) on xpath=//input[@id='register__checkbox__tnc']
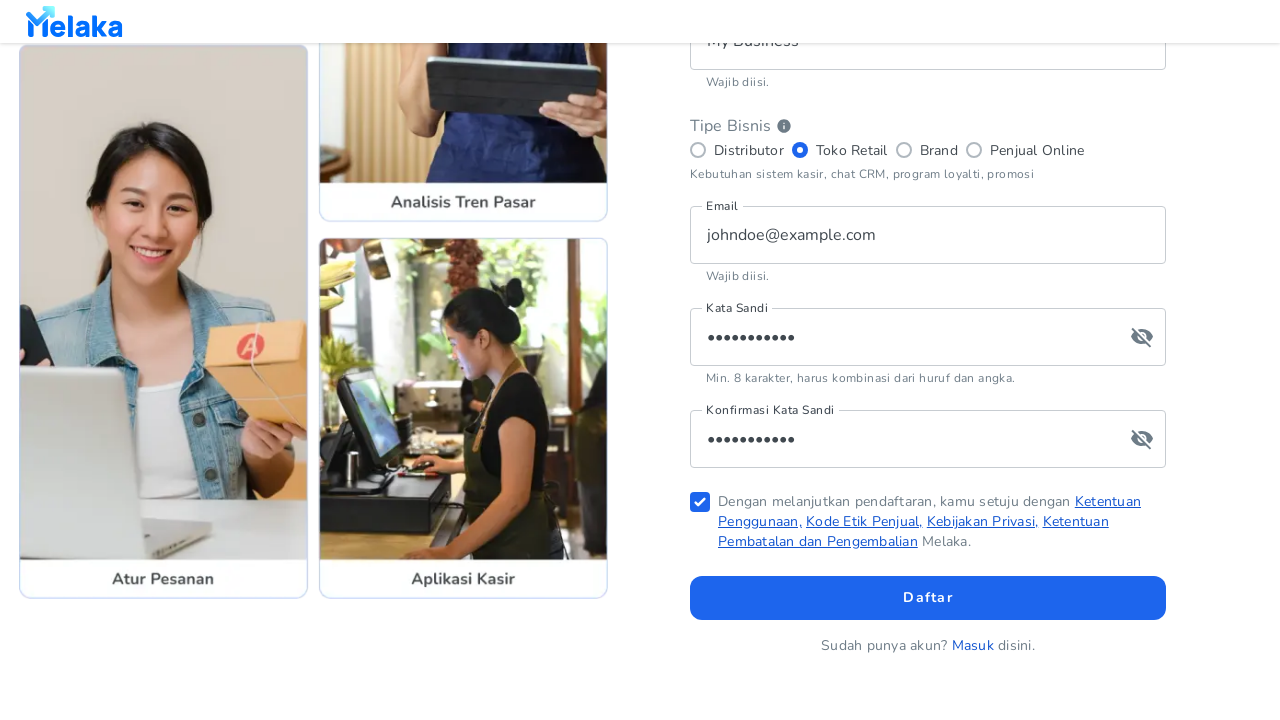

Clicked sign-up button to submit form with blank nomor telepon field at (928, 598) on xpath=//button[@data-testid='register__button__sign-up']
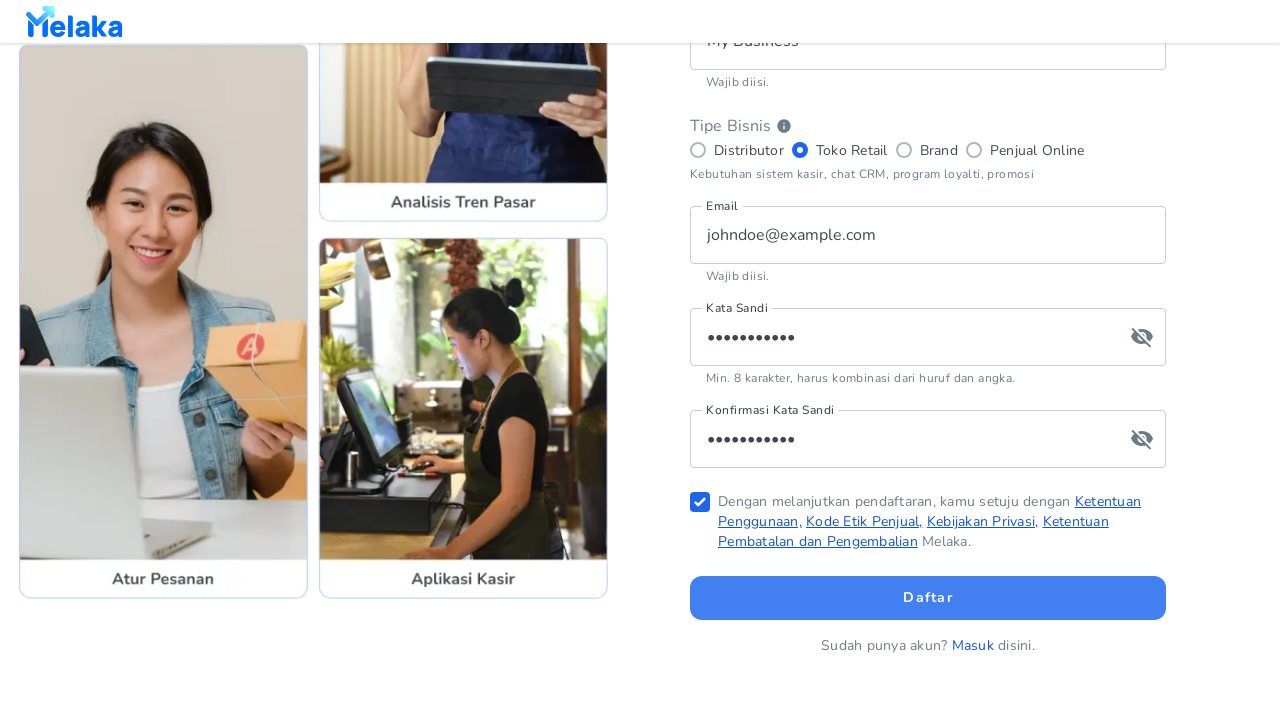

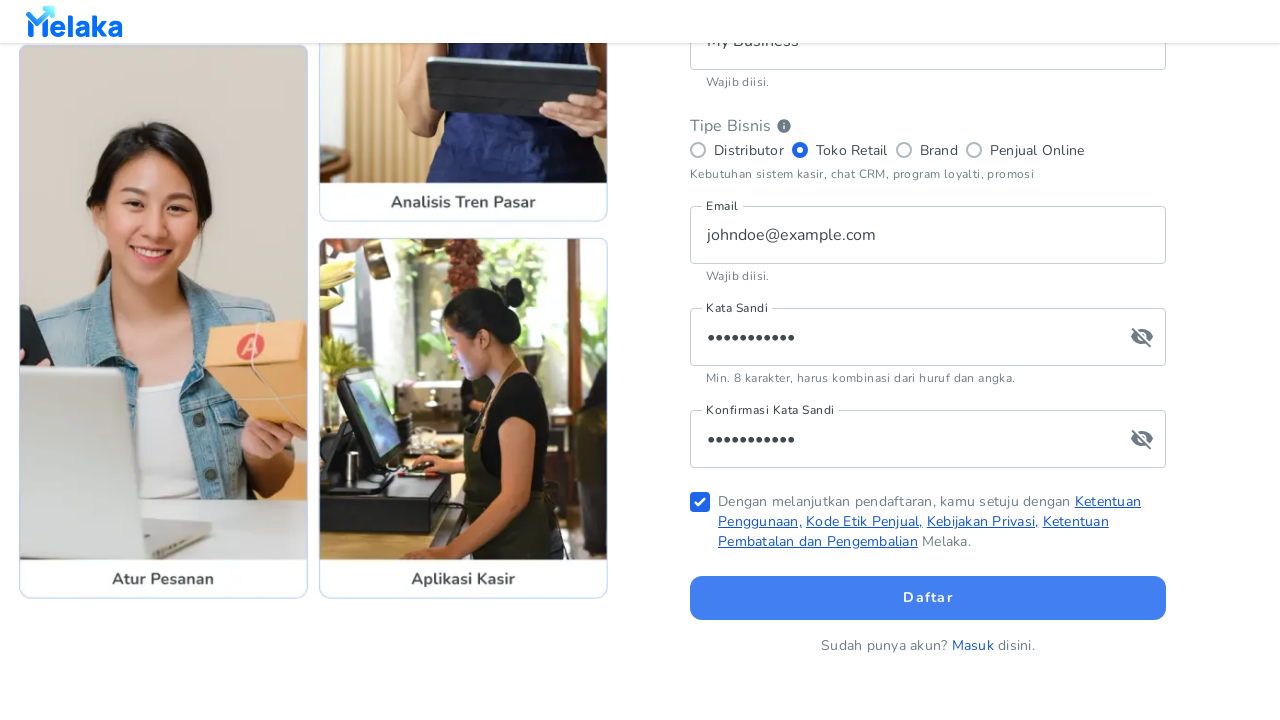